Tests iframe interaction by filling a product filter input field and clicking the filter button within an embedded iframe

Starting URL: https://commitquality.com/practice-iframe

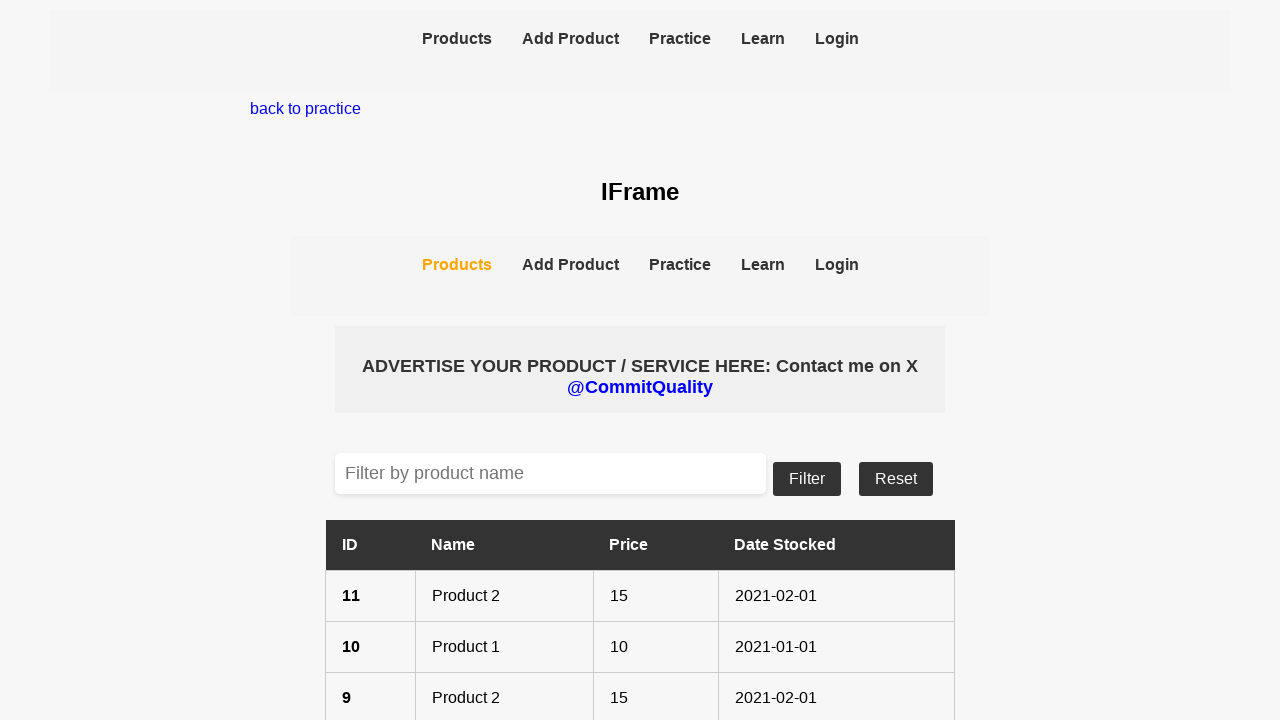

Located iframe content frame
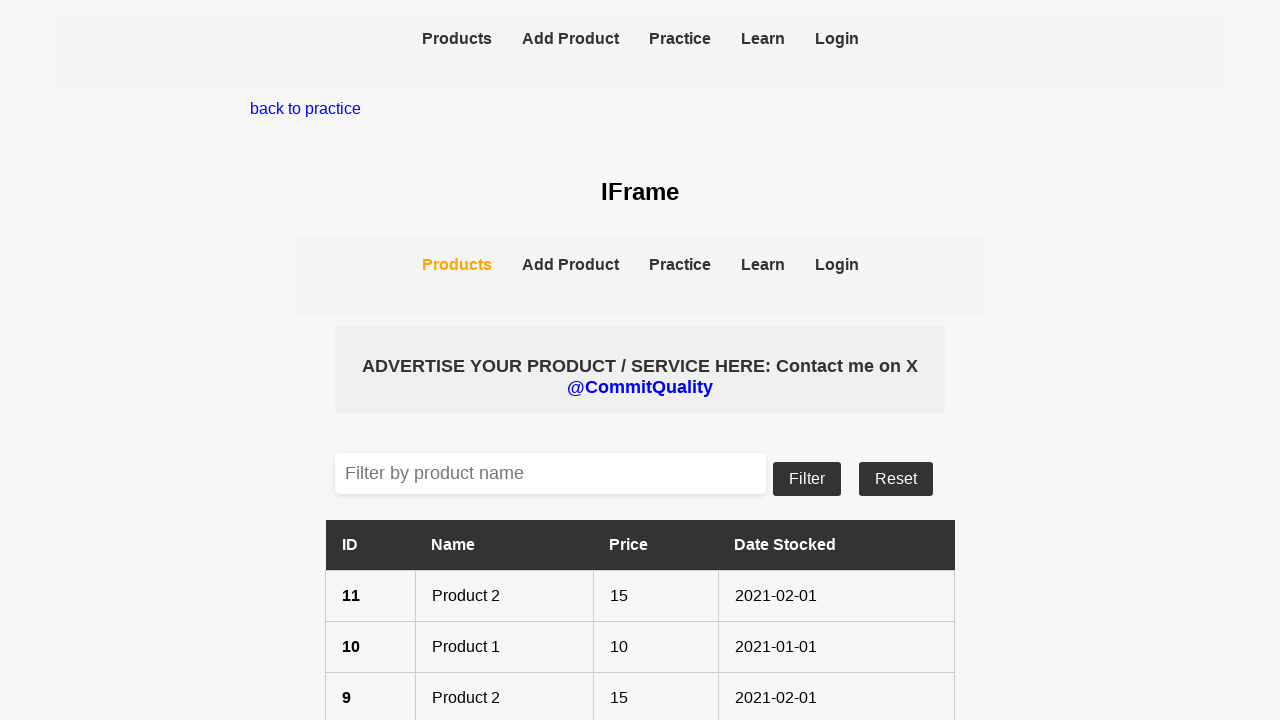

Filled product filter input with 'Product 2' in iframe on iframe >> internal:control=enter-frame >> xpath=//input[@placeholder='Filter by 
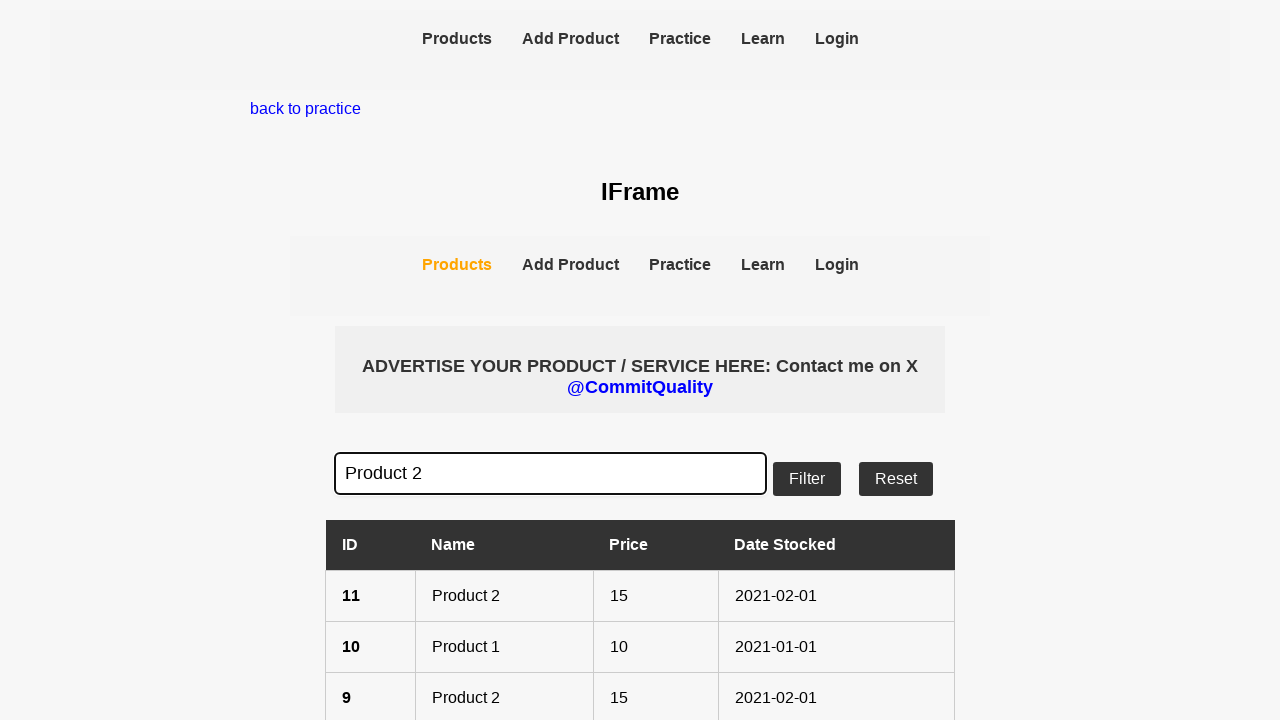

Clicked filter button in iframe to apply product filter at (807, 478) on iframe >> internal:control=enter-frame >> internal:testid=[data-testid="filter-b
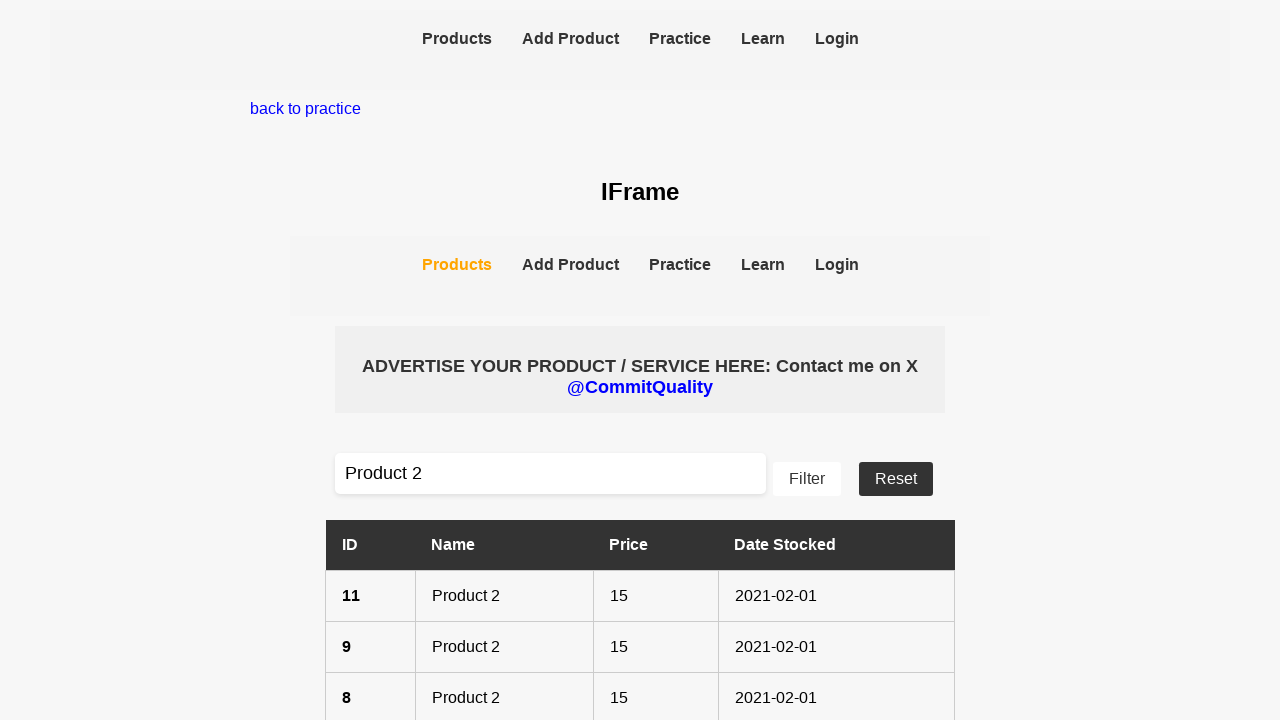

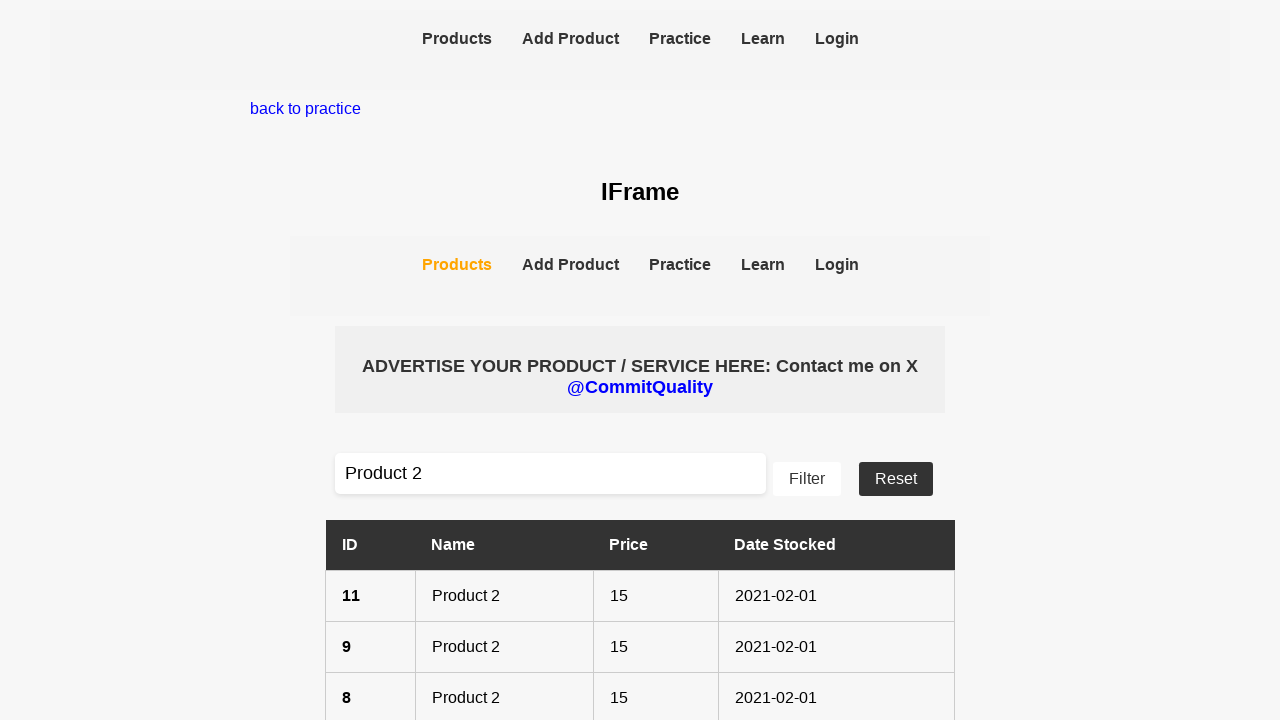